Tests checkbox handling by finding all checkboxes on the page and clicking any that are not already selected to ensure all are checked

Starting URL: https://the-internet.herokuapp.com/checkboxes

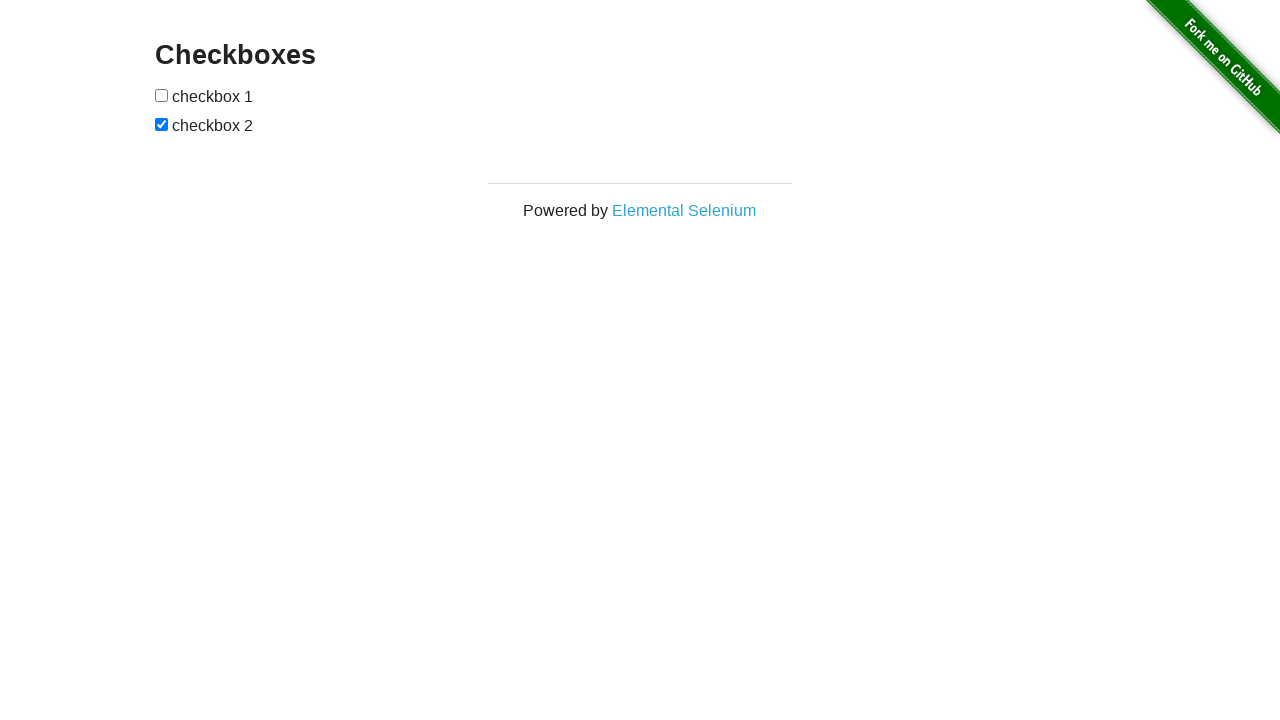

Waited for checkboxes to load on the page
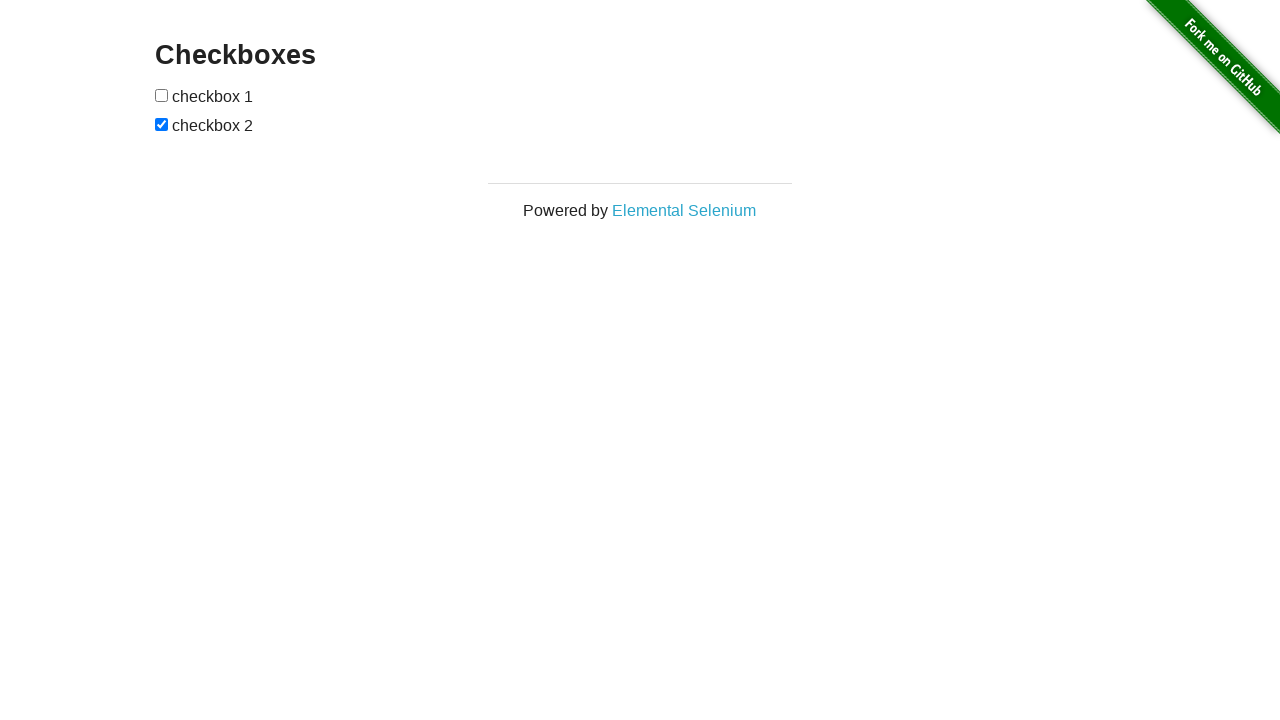

Located all checkboxes on the page
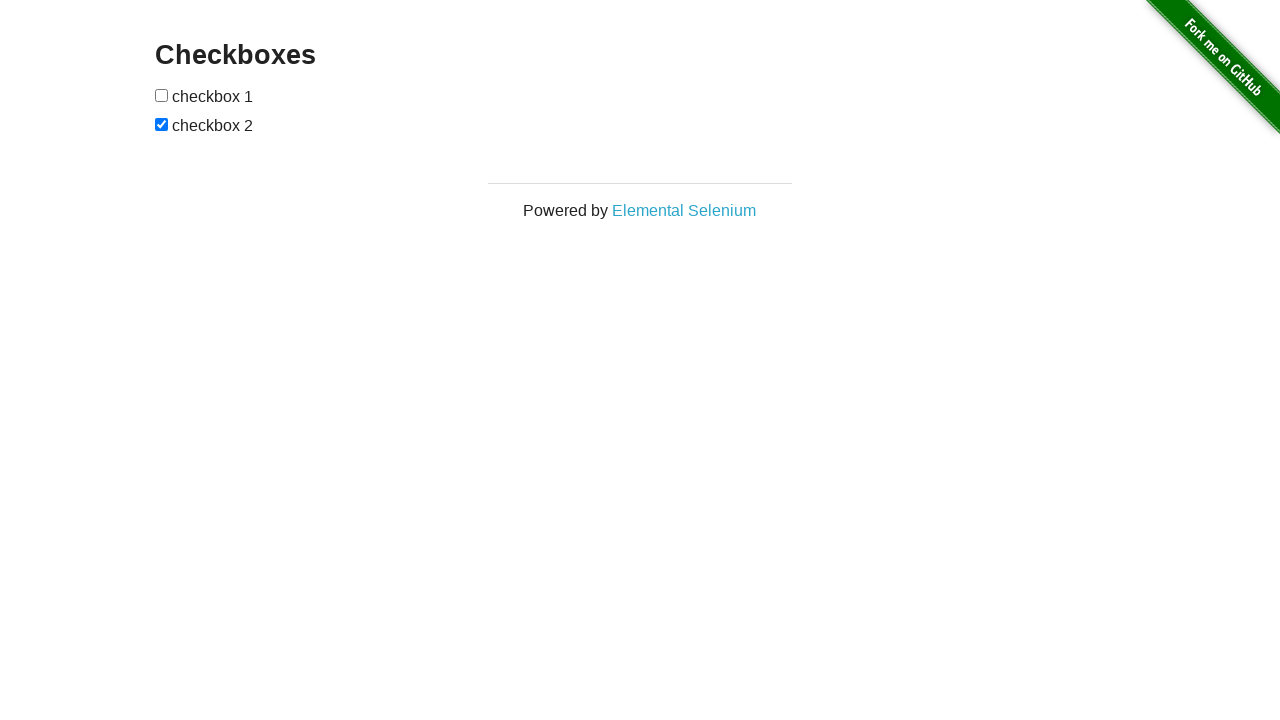

Found 2 checkboxes on the page
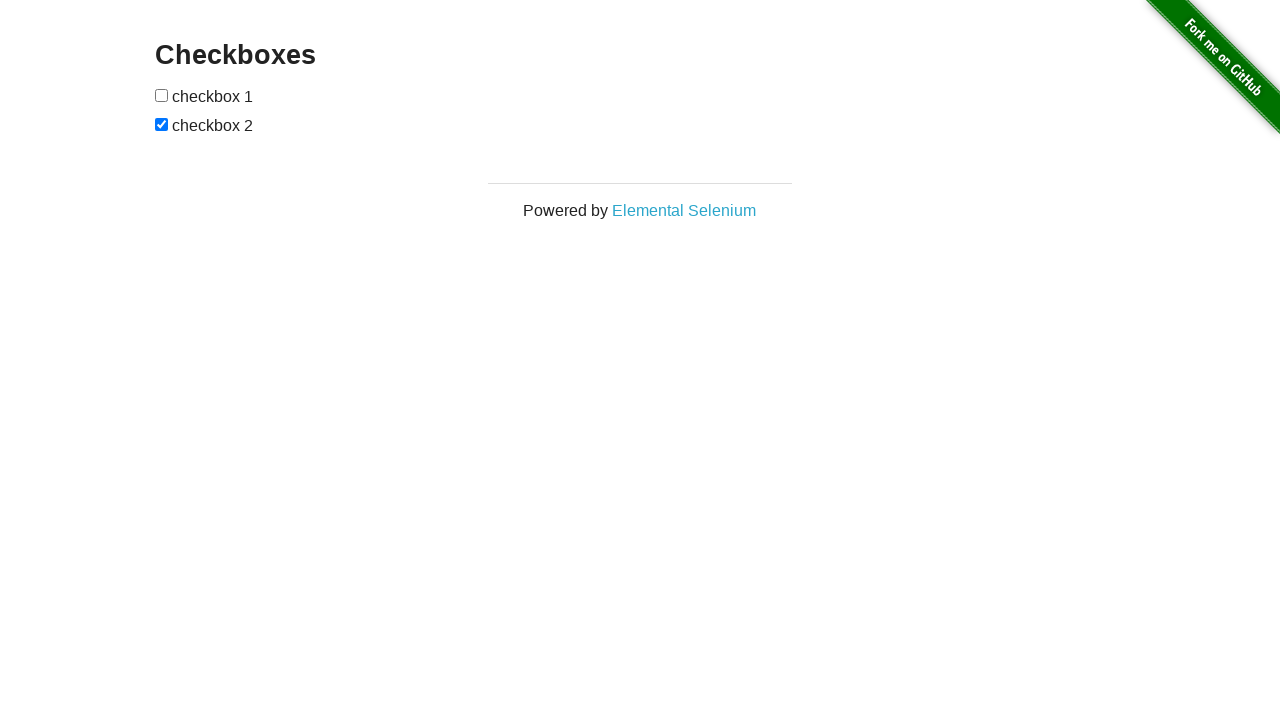

Retrieved checkbox 1 of 2
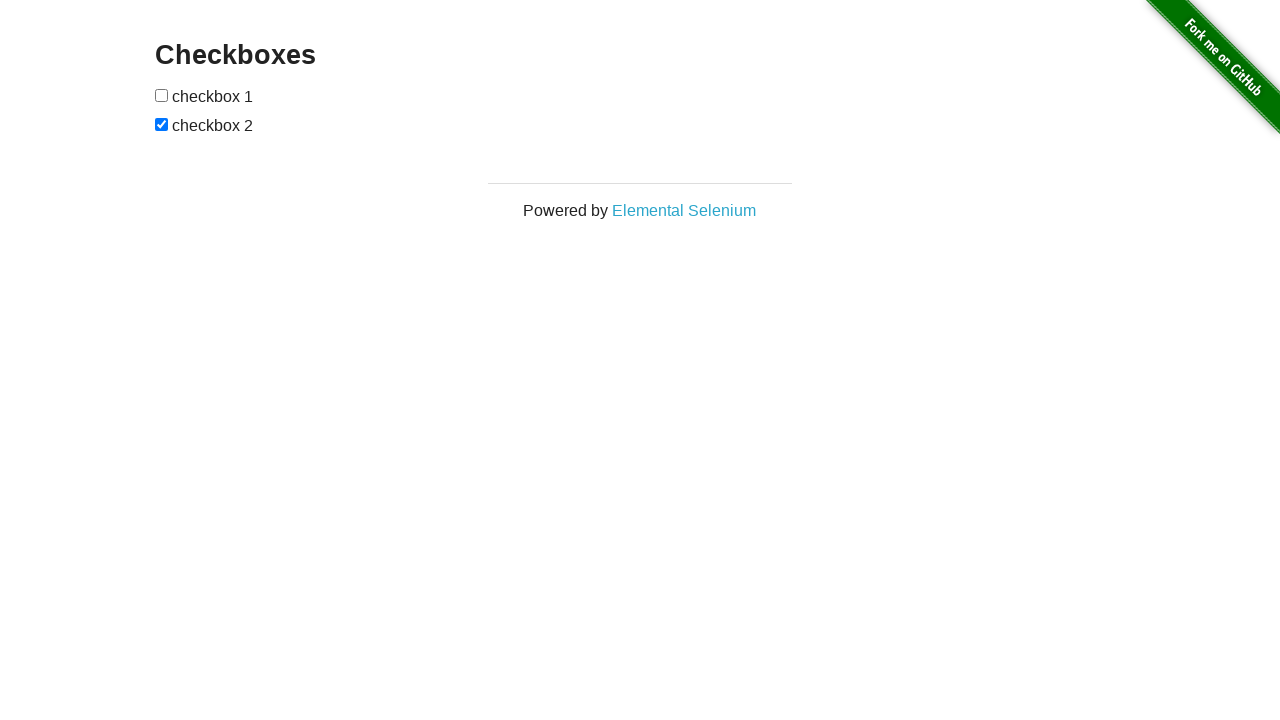

Clicked unchecked checkbox 1 to select it at (162, 95) on input[type='checkbox'] >> nth=0
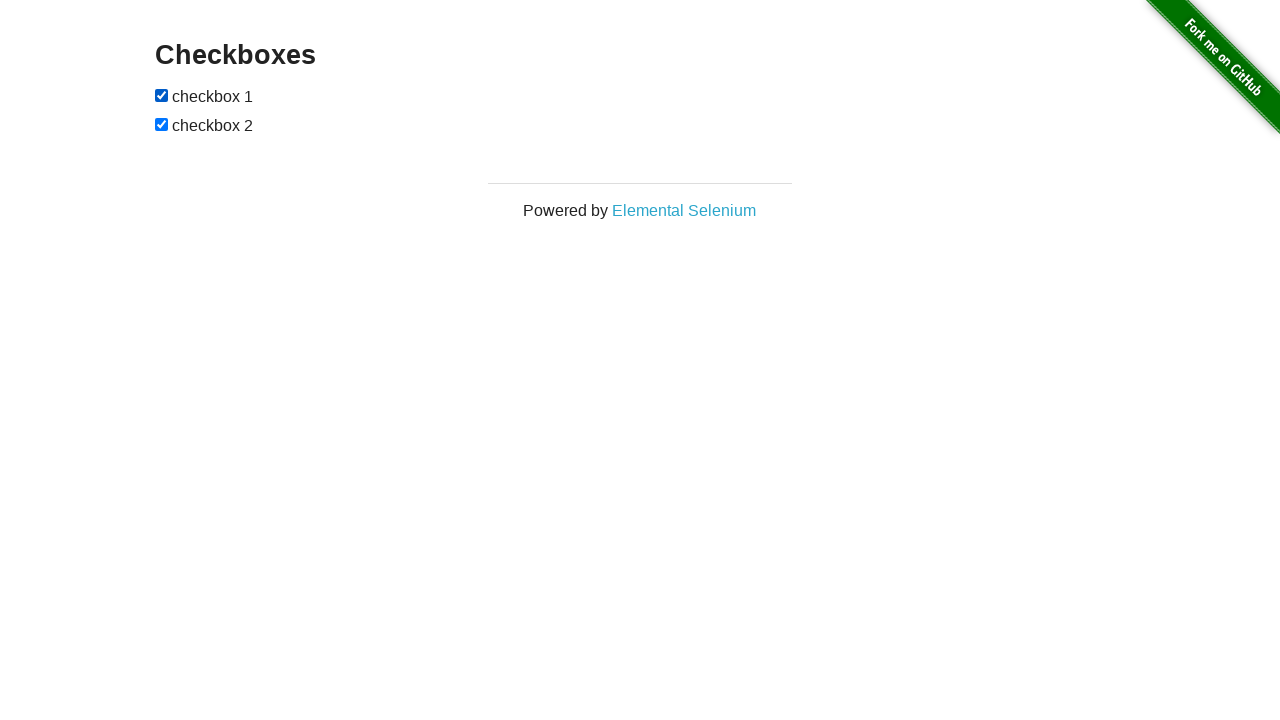

Retrieved checkbox 2 of 2
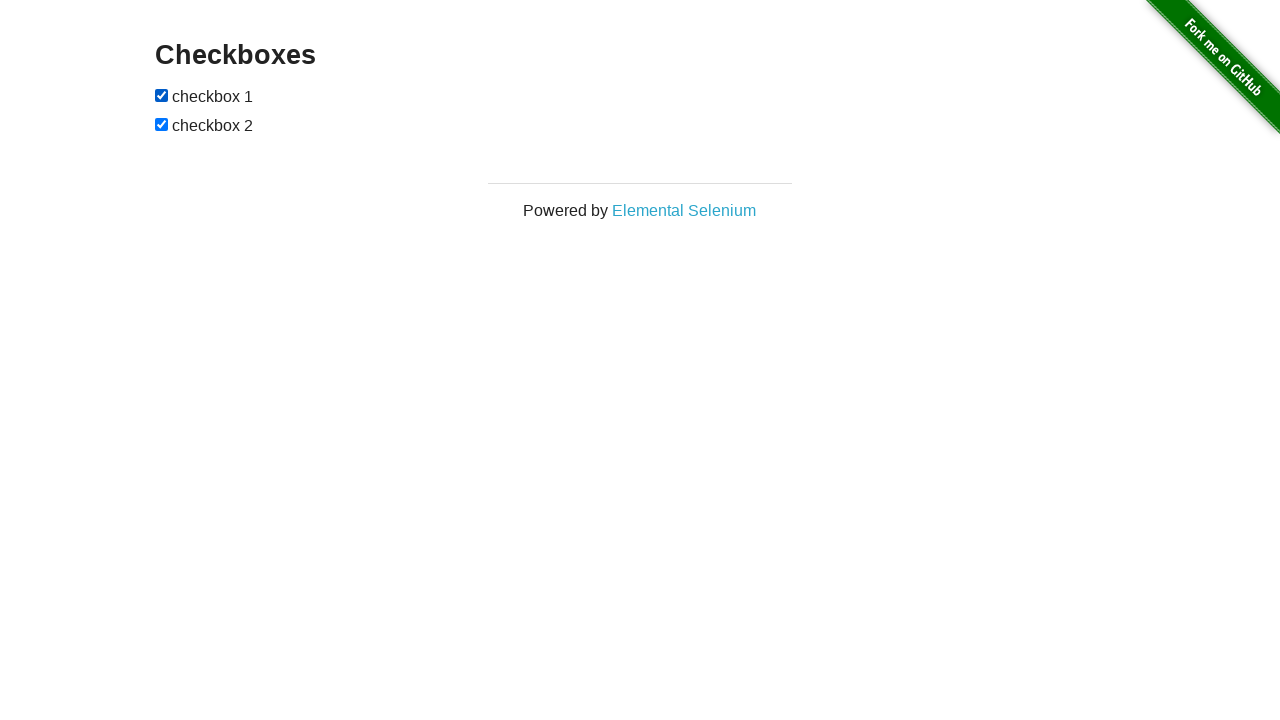

Checkbox 2 was already selected, no action needed
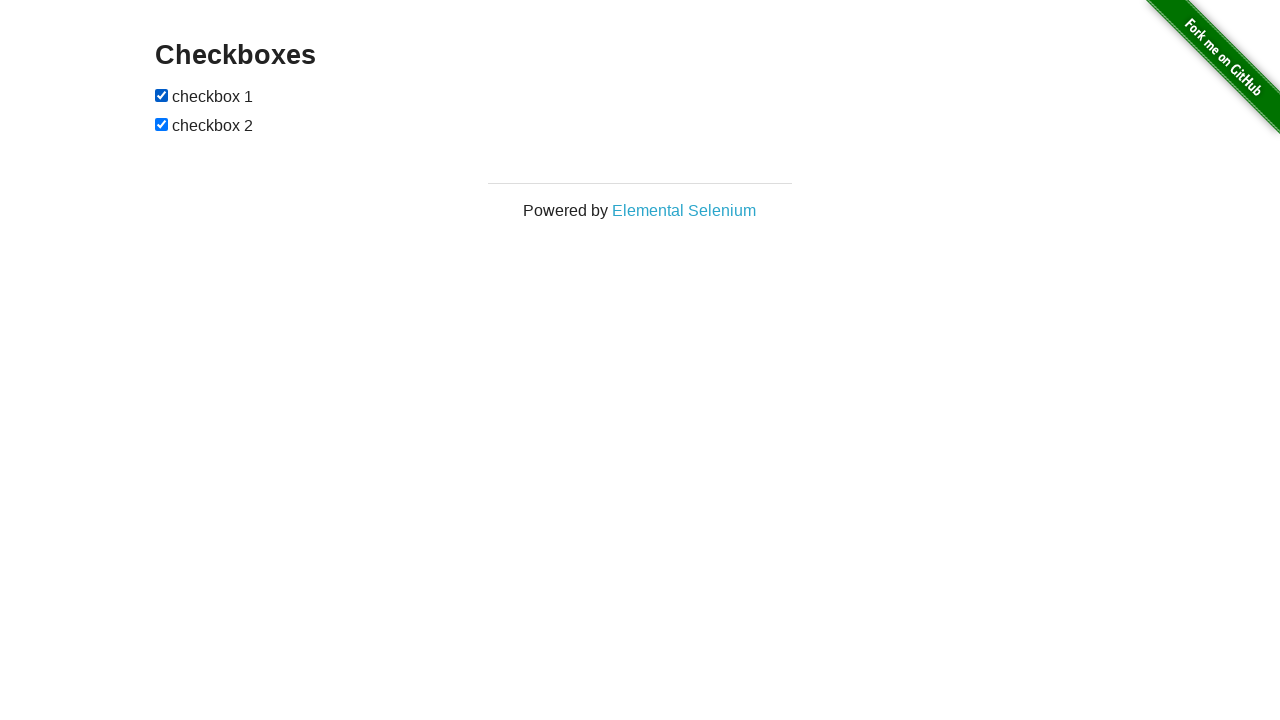

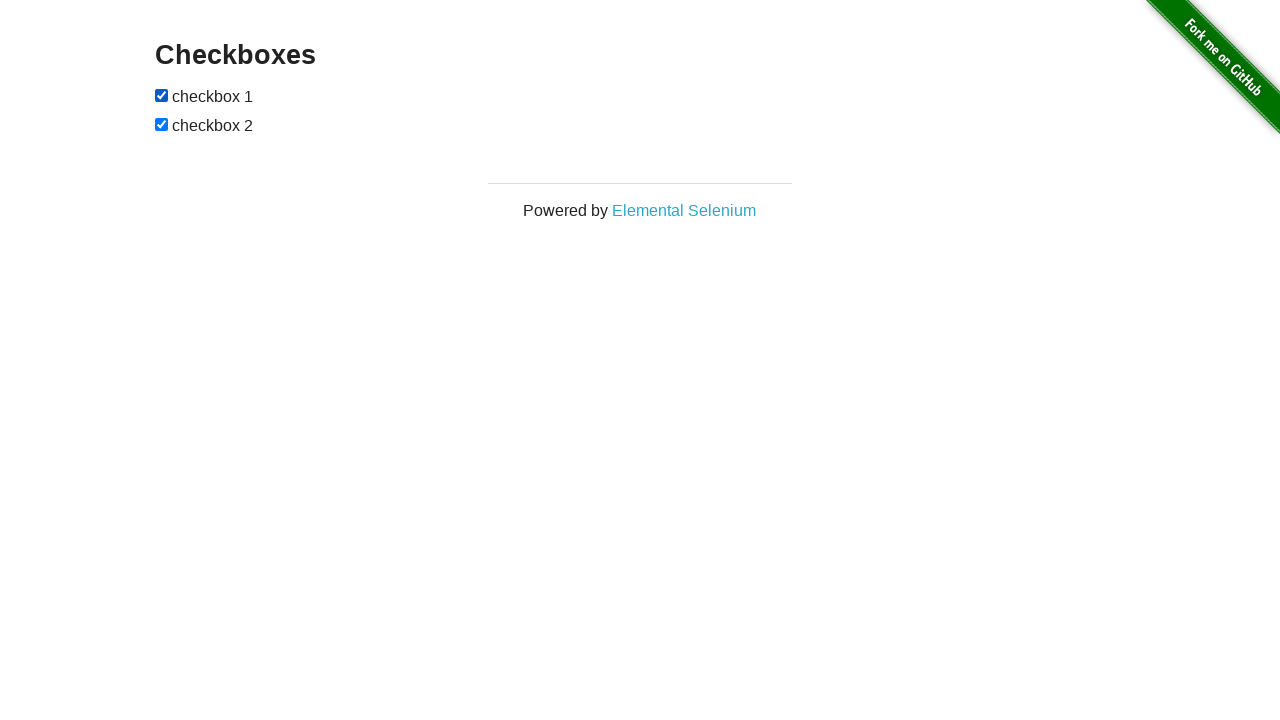